Navigates to NextBaseCRM login page and verifies that the "Log In" button is present with the expected text value

Starting URL: https://login1.nextbasecrm.com/

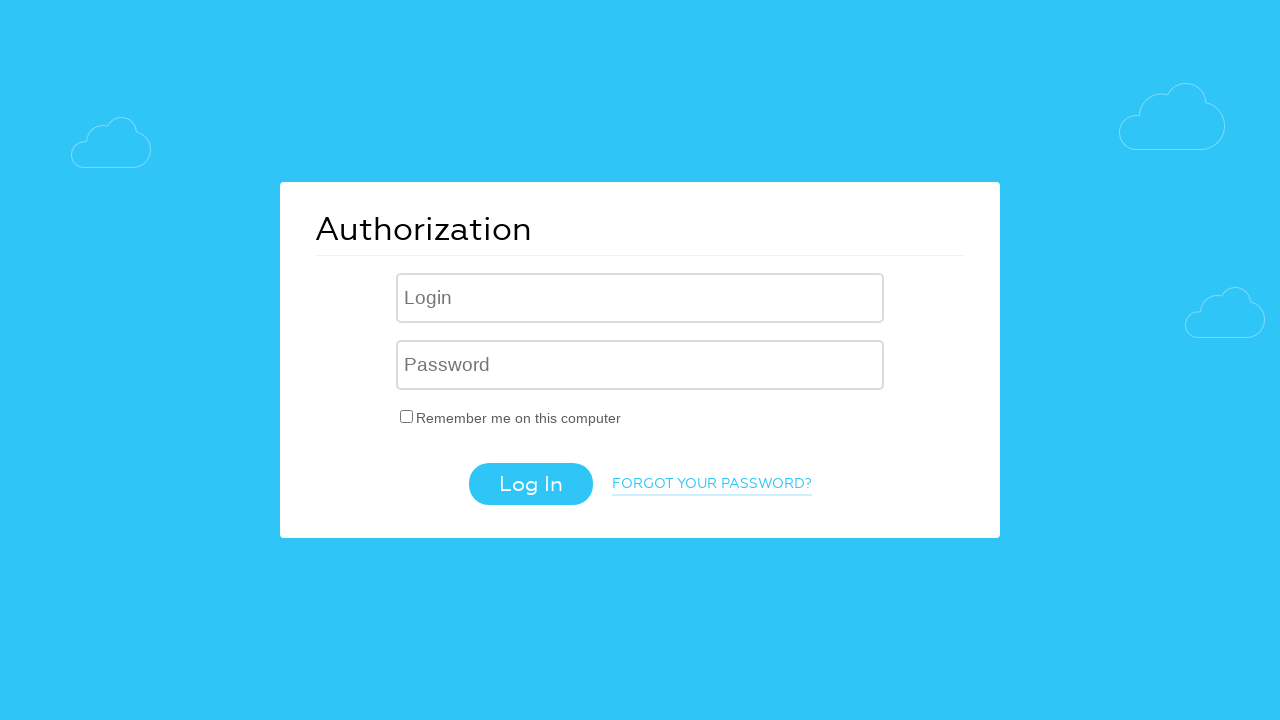

Navigated to NextBaseCRM login page
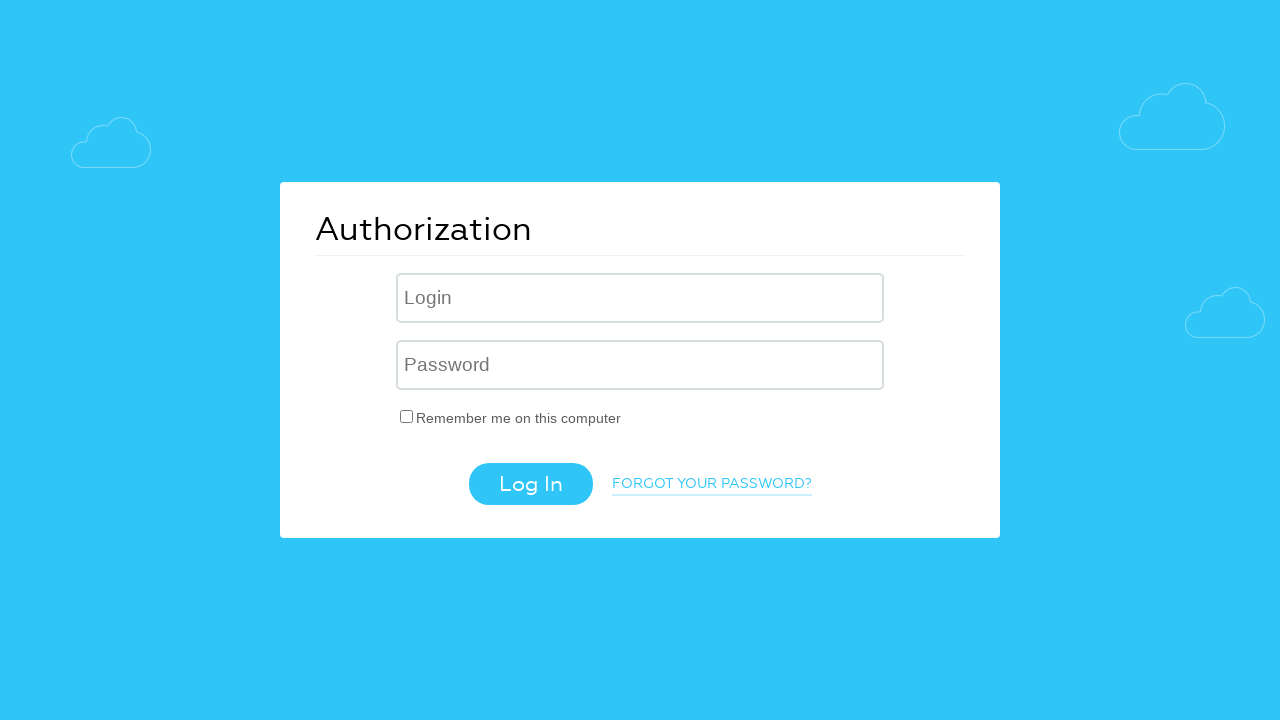

Located Log In button with CSS selector input[value='Log In']
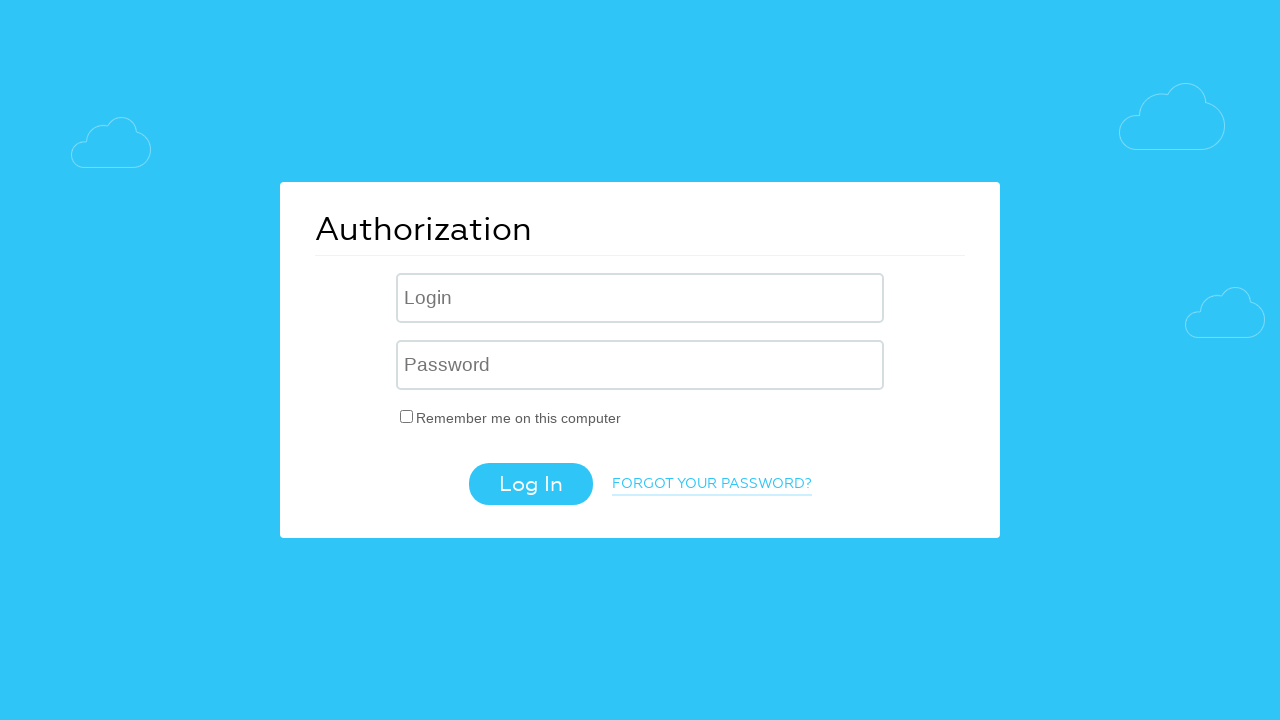

Verified Log In button is visible
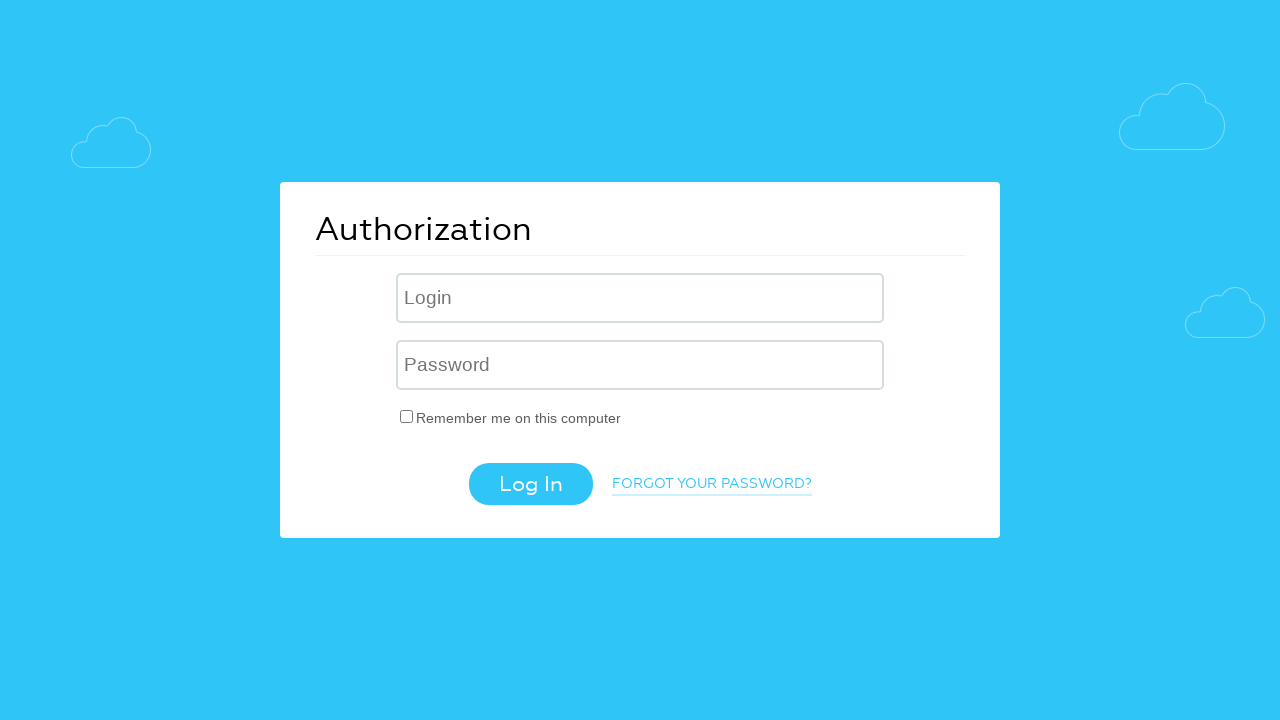

Retrieved 'value' attribute from Log In button
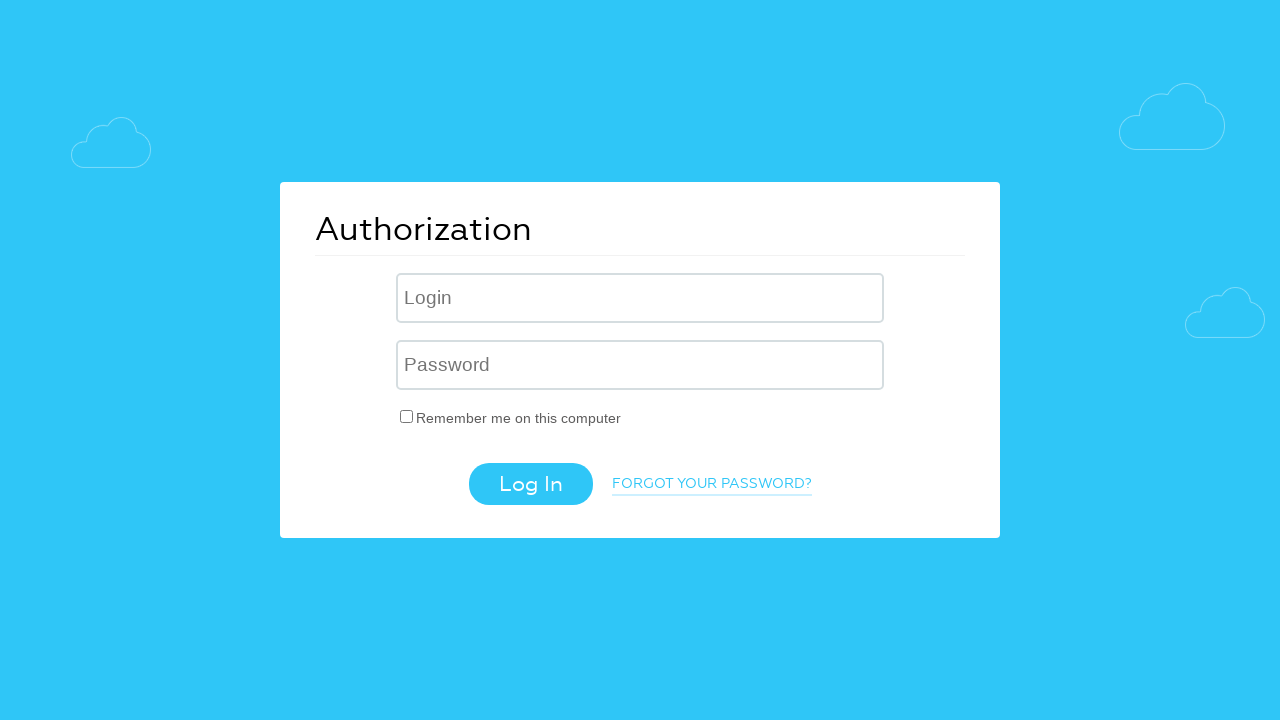

Set expected button text to 'Log In'
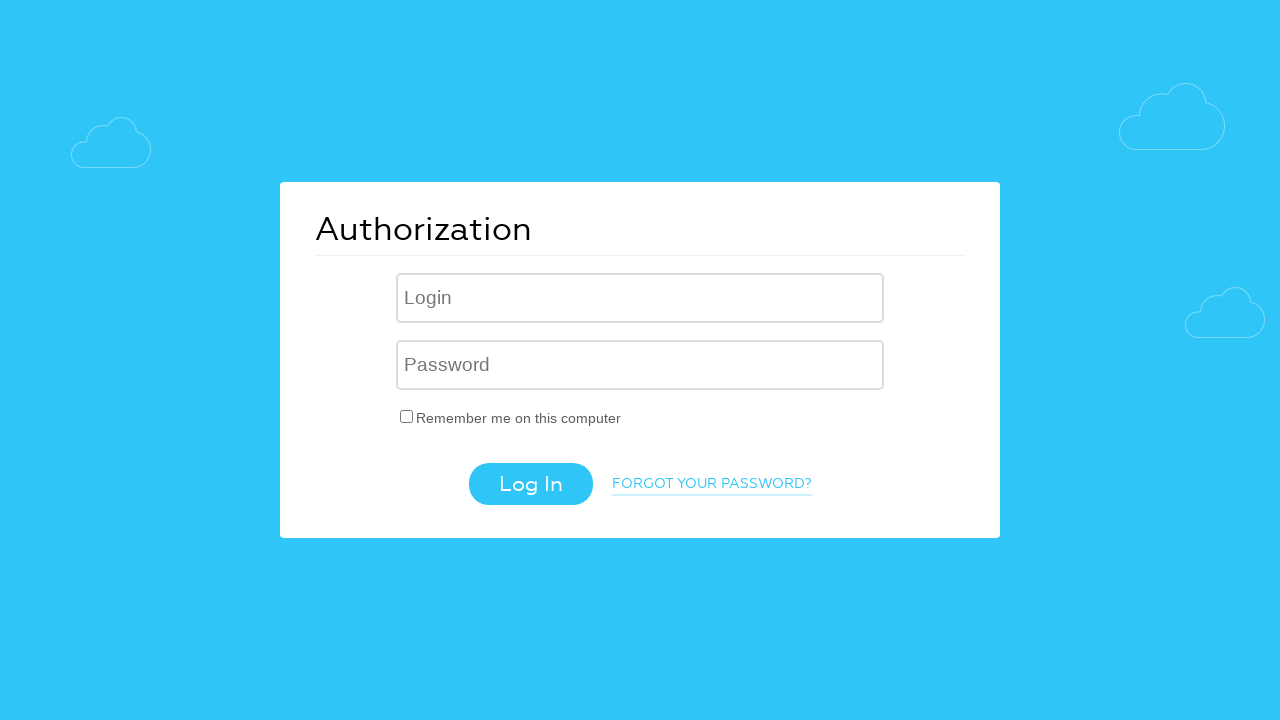

Assertion passed: Log In button has correct text value
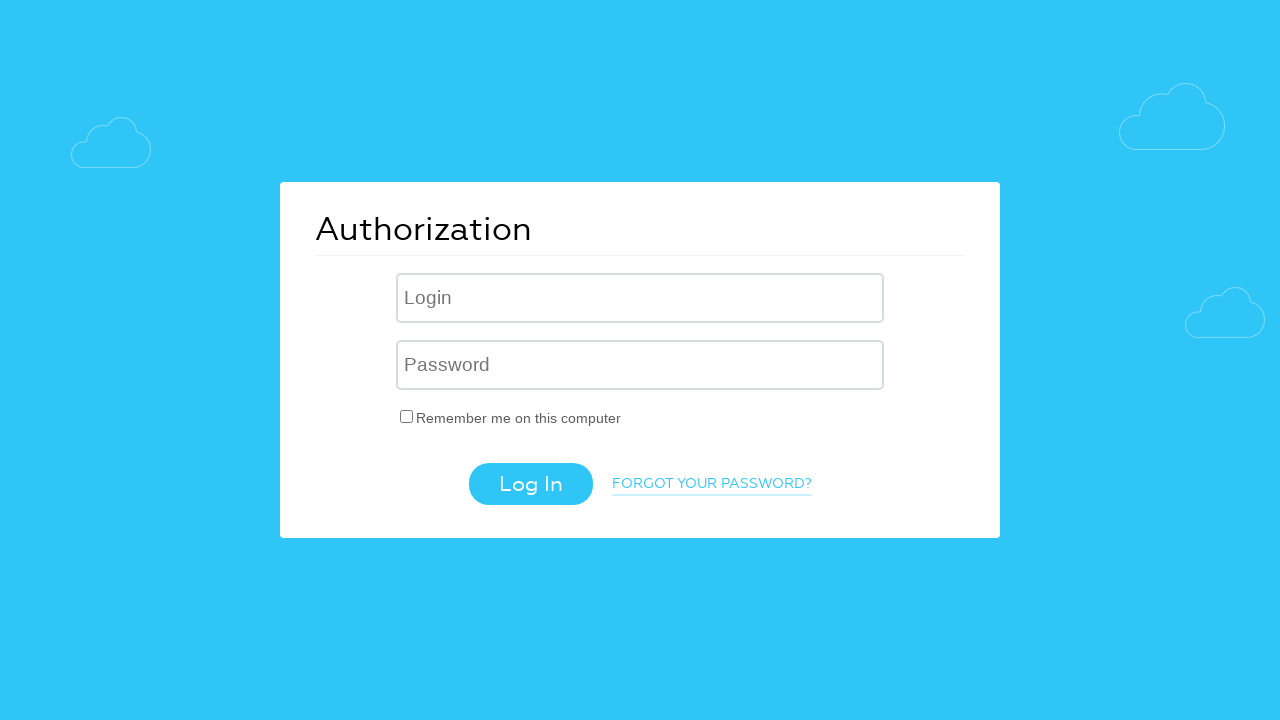

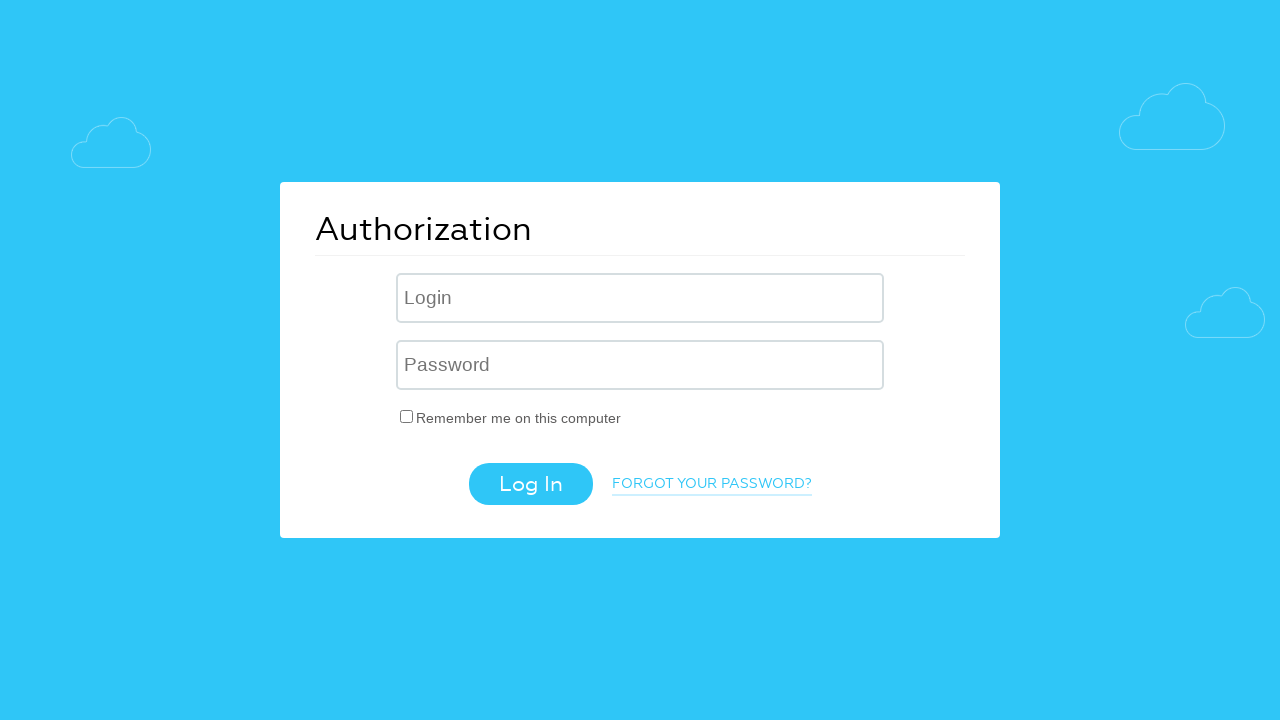